Tests explicit wait functionality by waiting for a dynamically changing price to reach $100, then clicking the book button, calculating a value based on a formula using a page element, filling in the answer, and submitting the form.

Starting URL: http://suninjuly.github.io/explicit_wait2.html

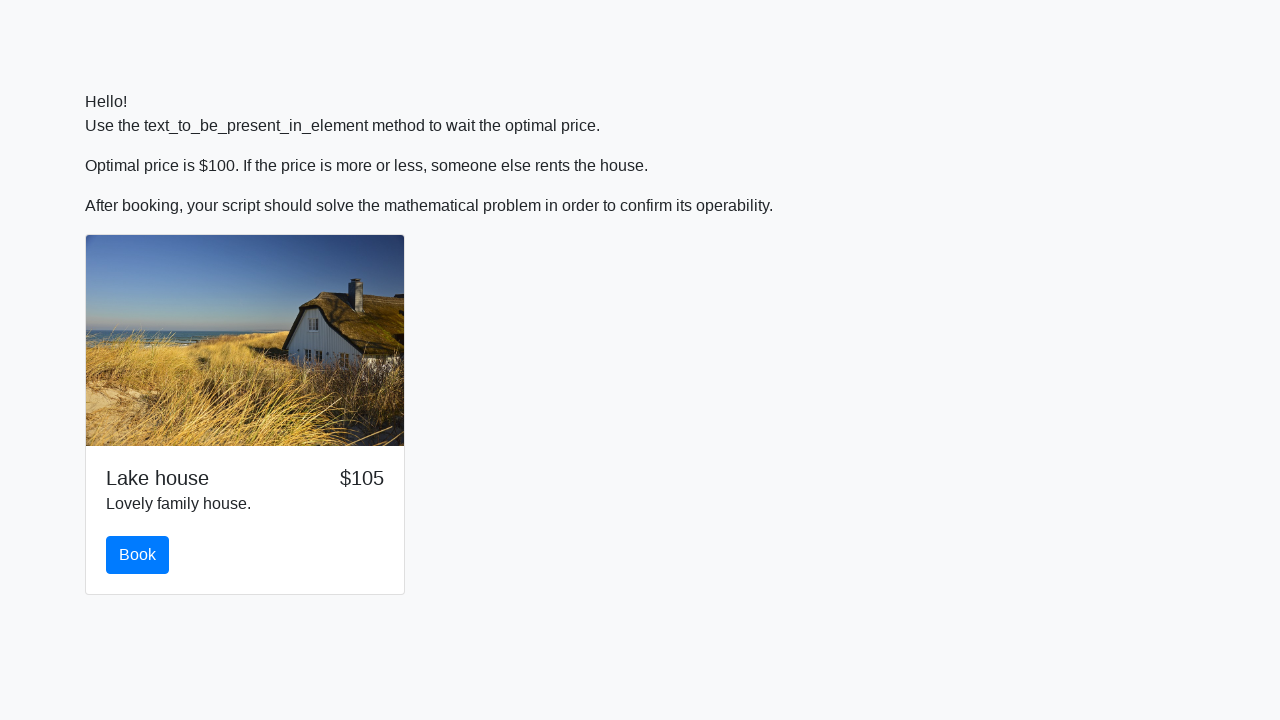

Waited for price to dynamically change to $100
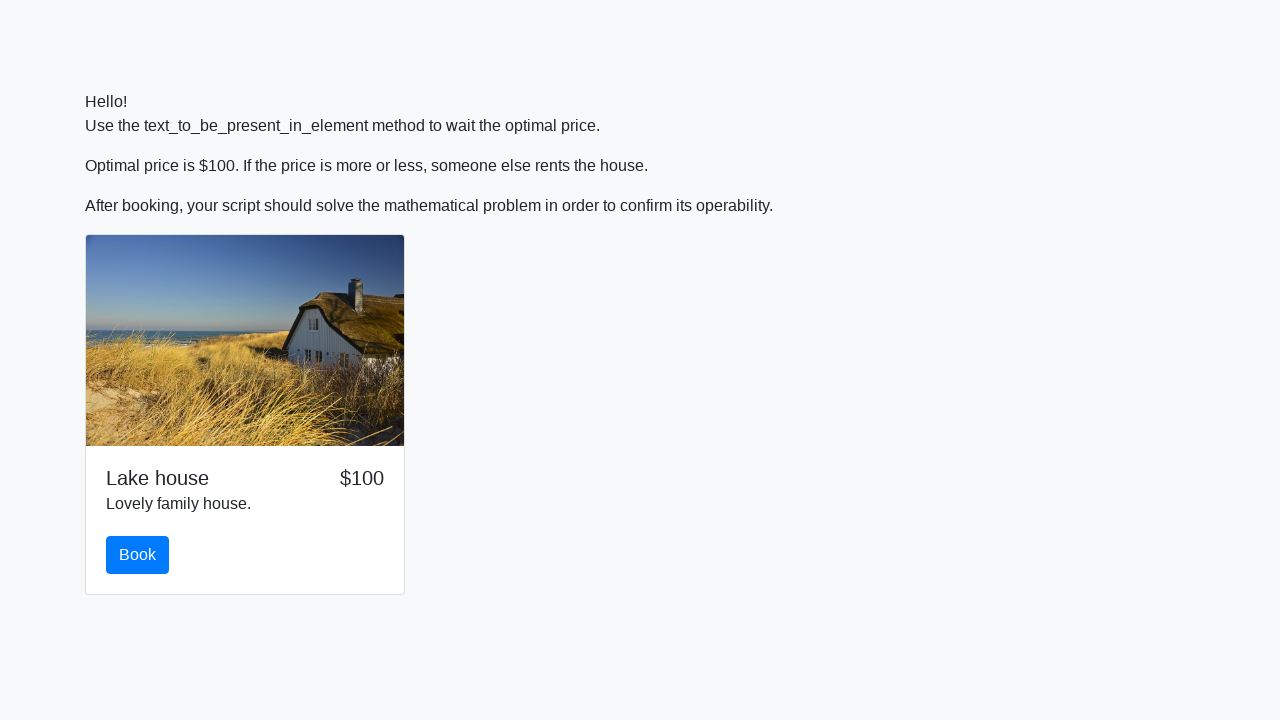

Clicked the BOOK button after price reached $100 at (138, 555) on #book
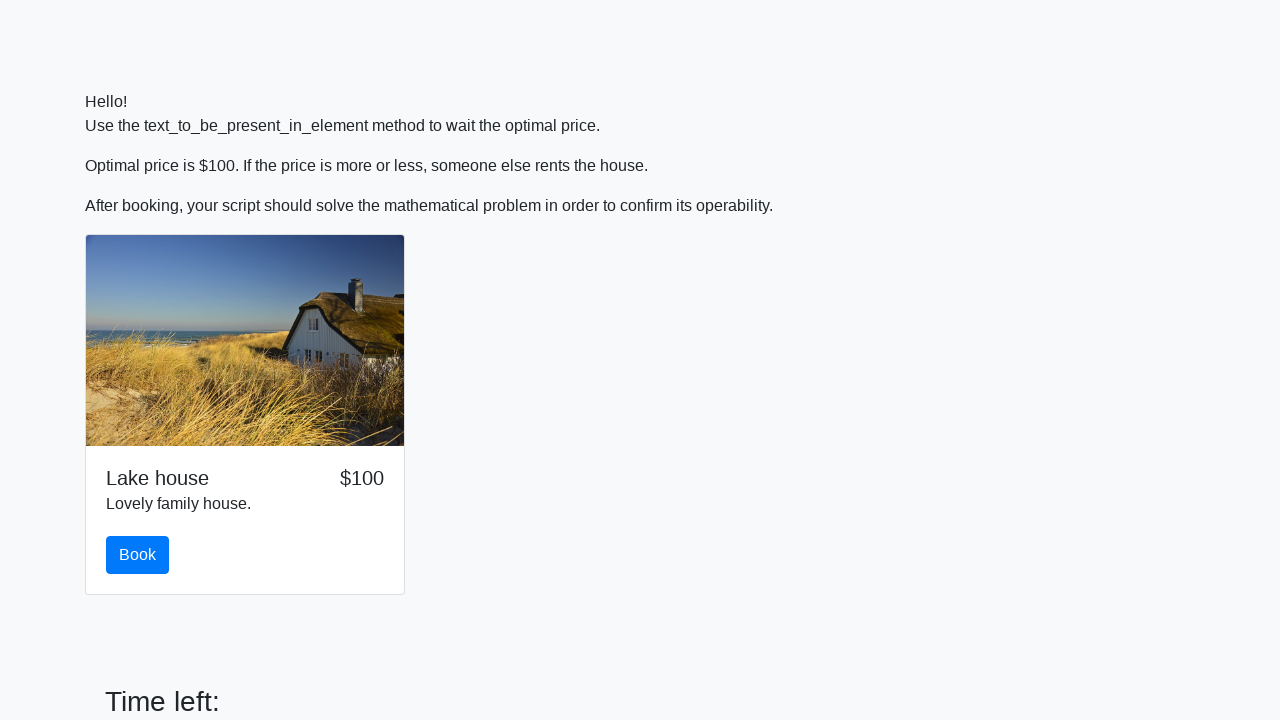

Retrieved x value from page: 671
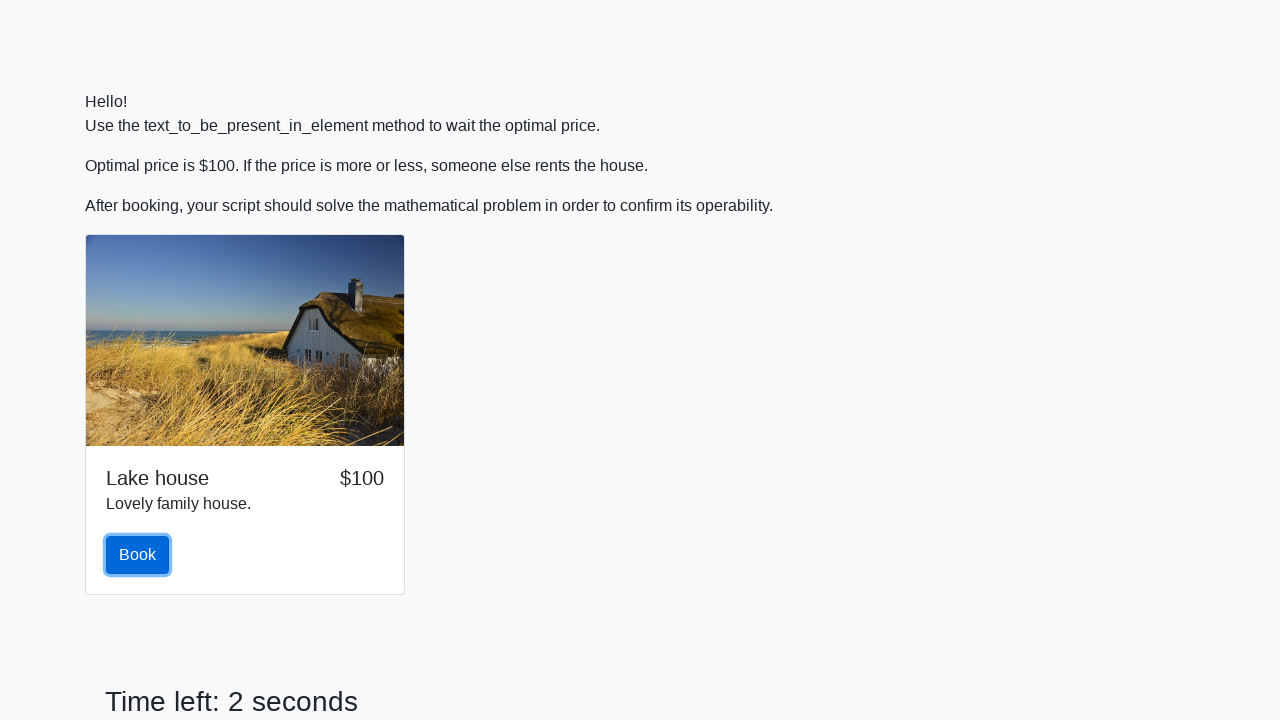

Calculated y value using formula: 2.4480137066087733
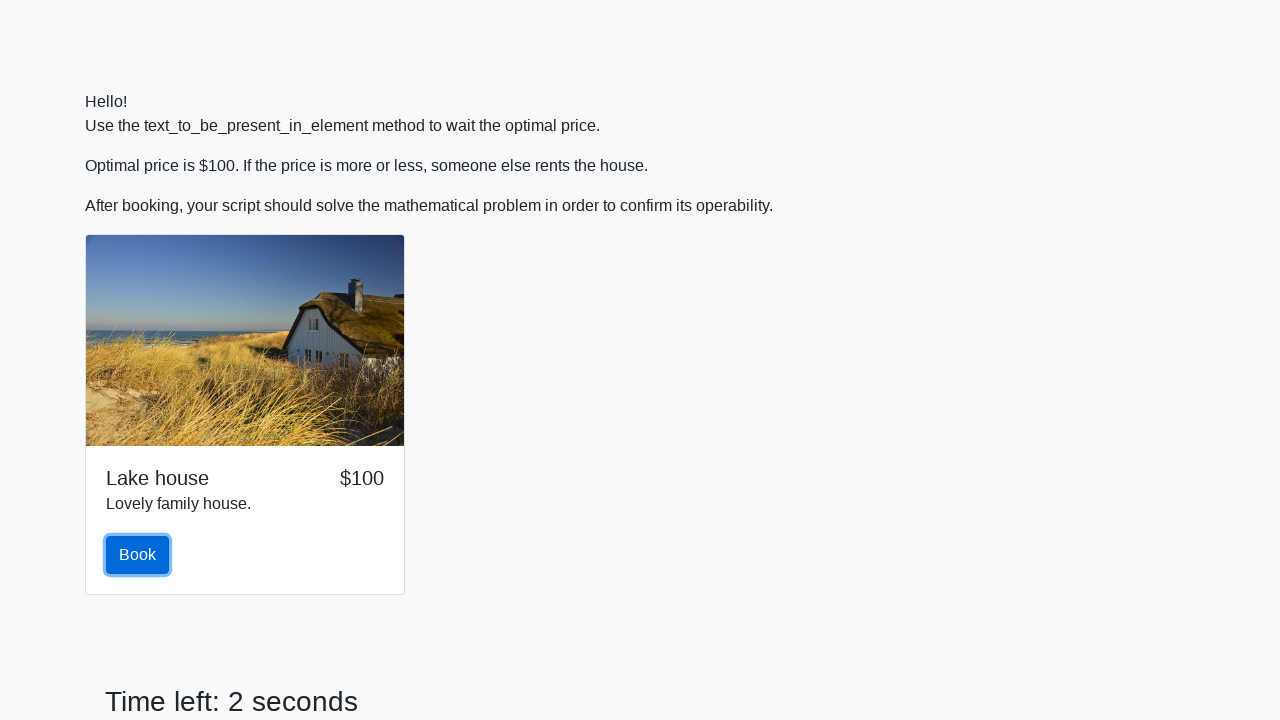

Filled answer field with calculated value: 2.4480137066087733 on #answer
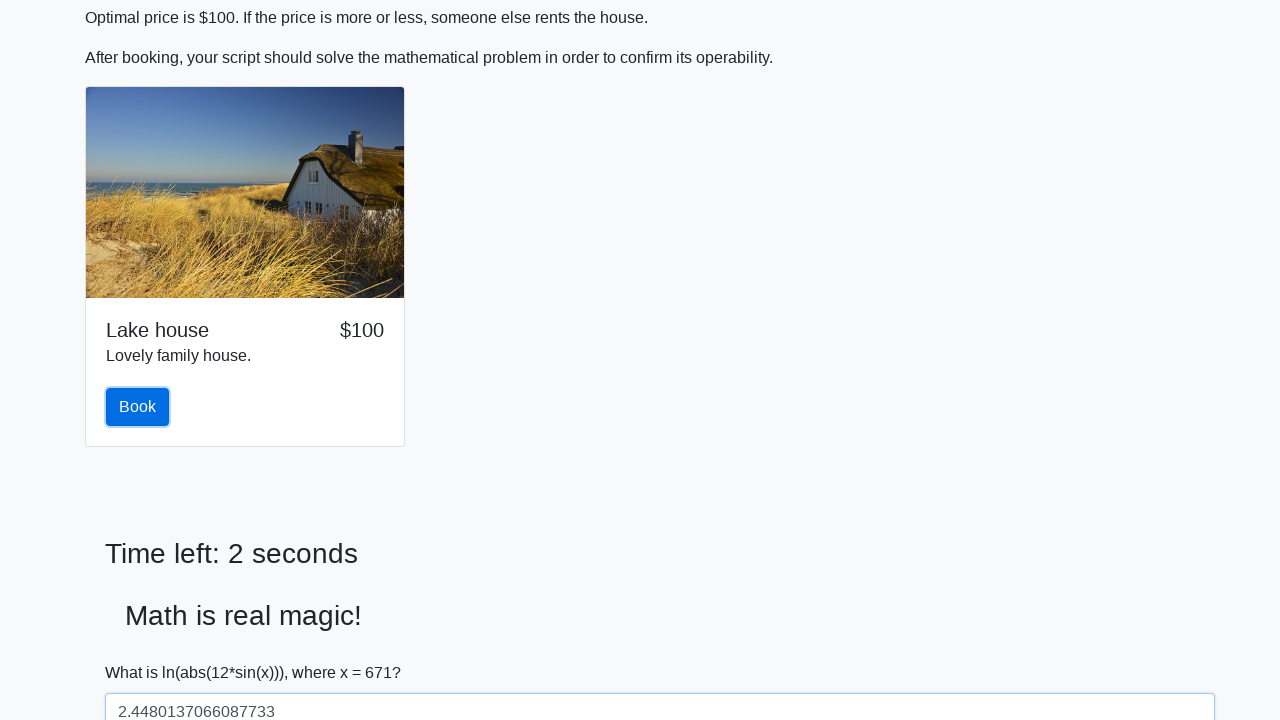

Clicked the solve button to submit the form at (143, 651) on #solve
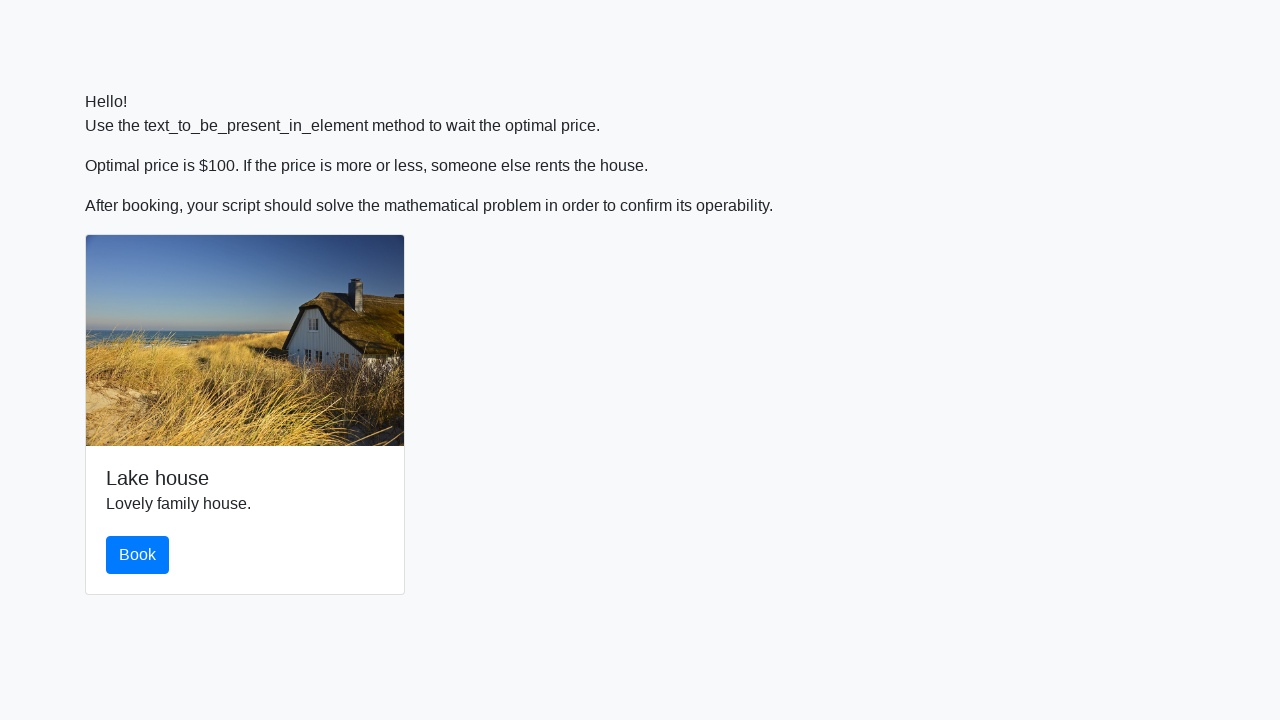

Set up alert handler to accept dialog
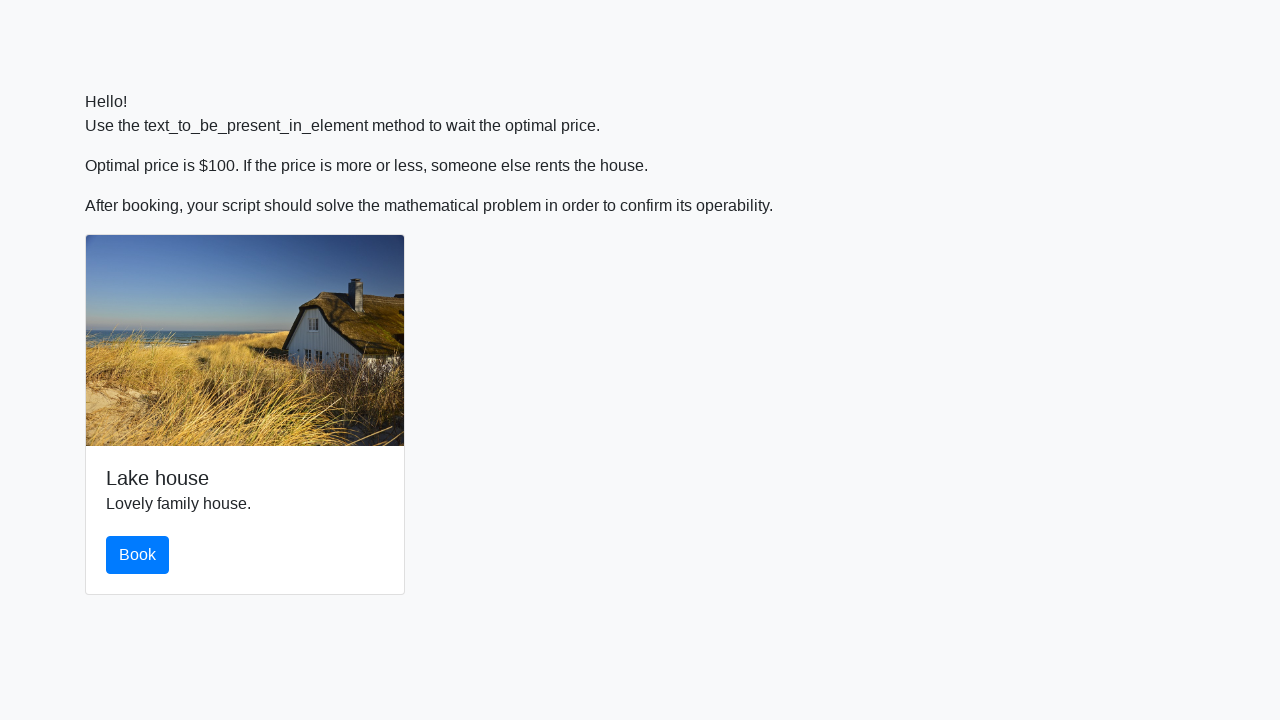

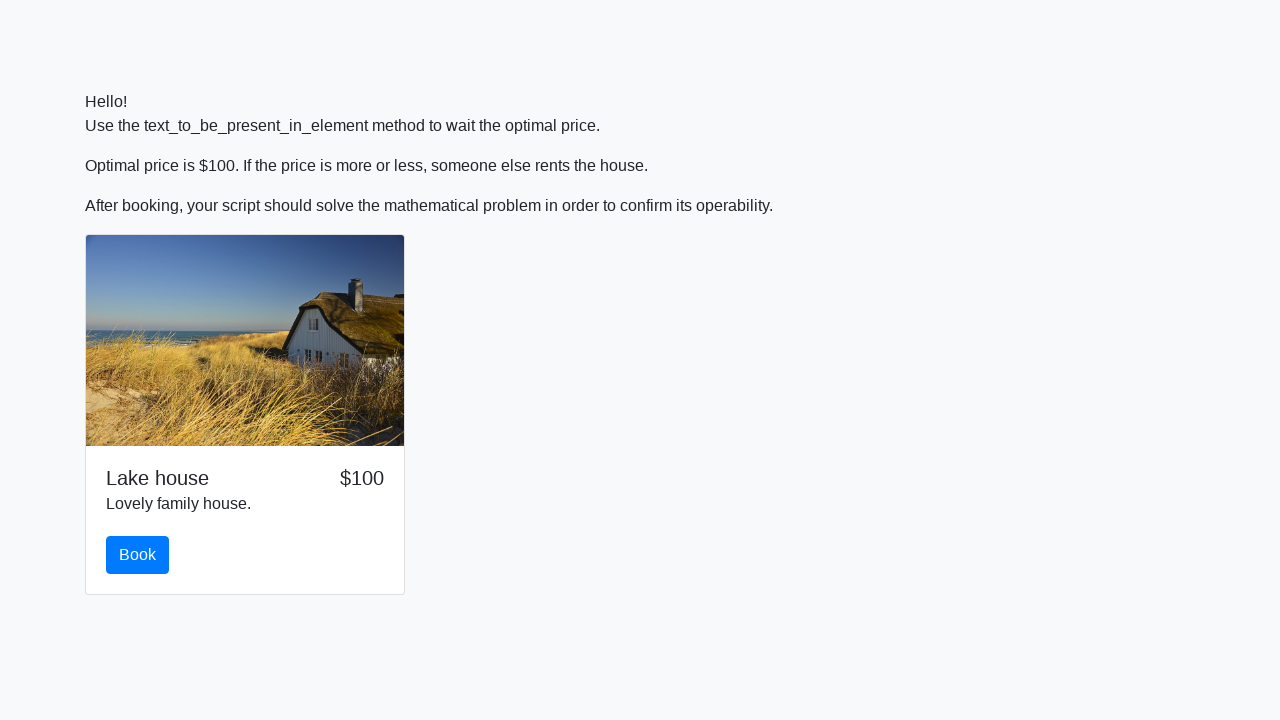